Tests radio button and checkbox interactions on a practice form by selecting different options and verifying their states

Starting URL: https://www.letskodeit.com/practice

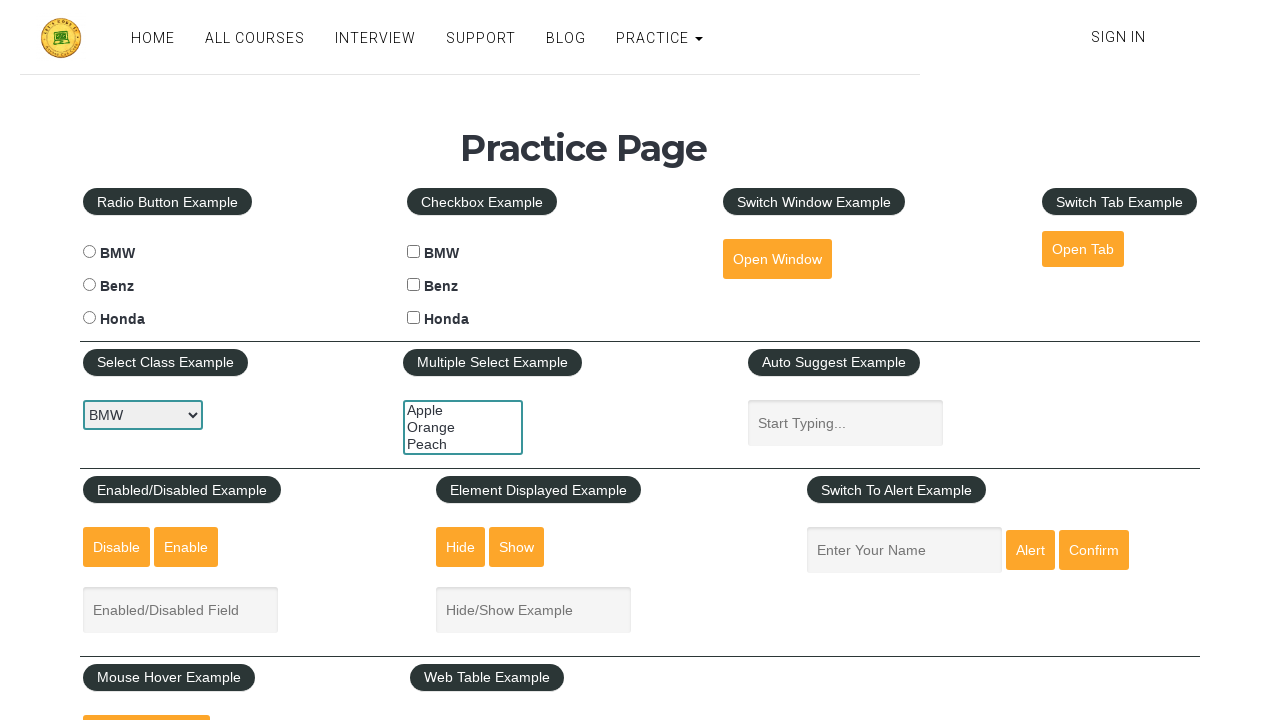

Clicked BMW radio button at (89, 252) on #bmwradio
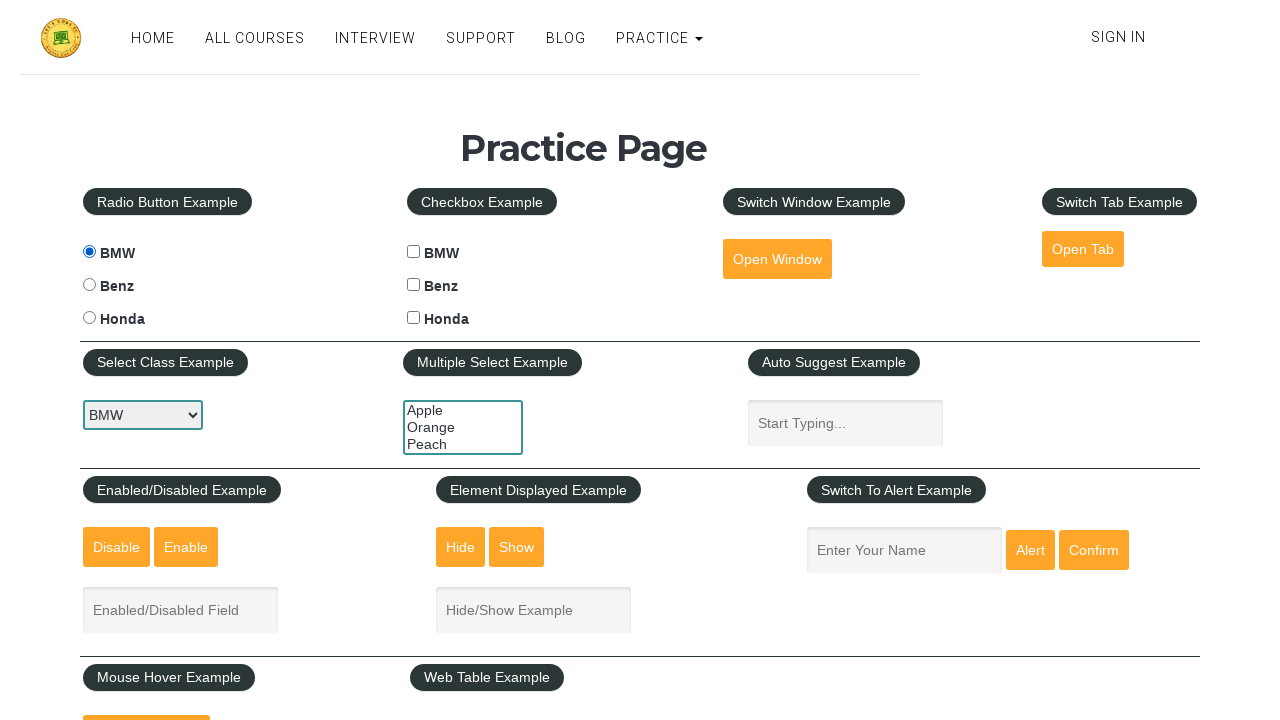

Clicked Benz radio button (BMW radio button is now unselected) at (89, 285) on #benzradio
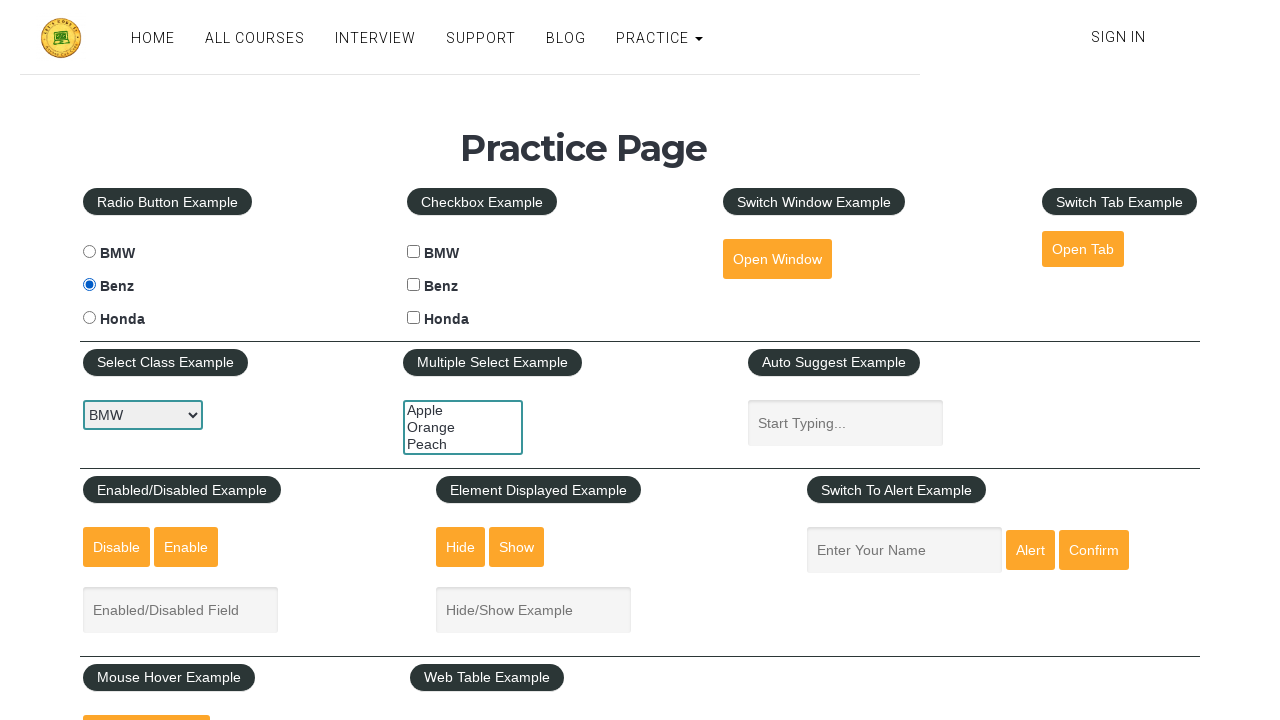

Clicked BMW checkbox at (414, 252) on #bmwcheck
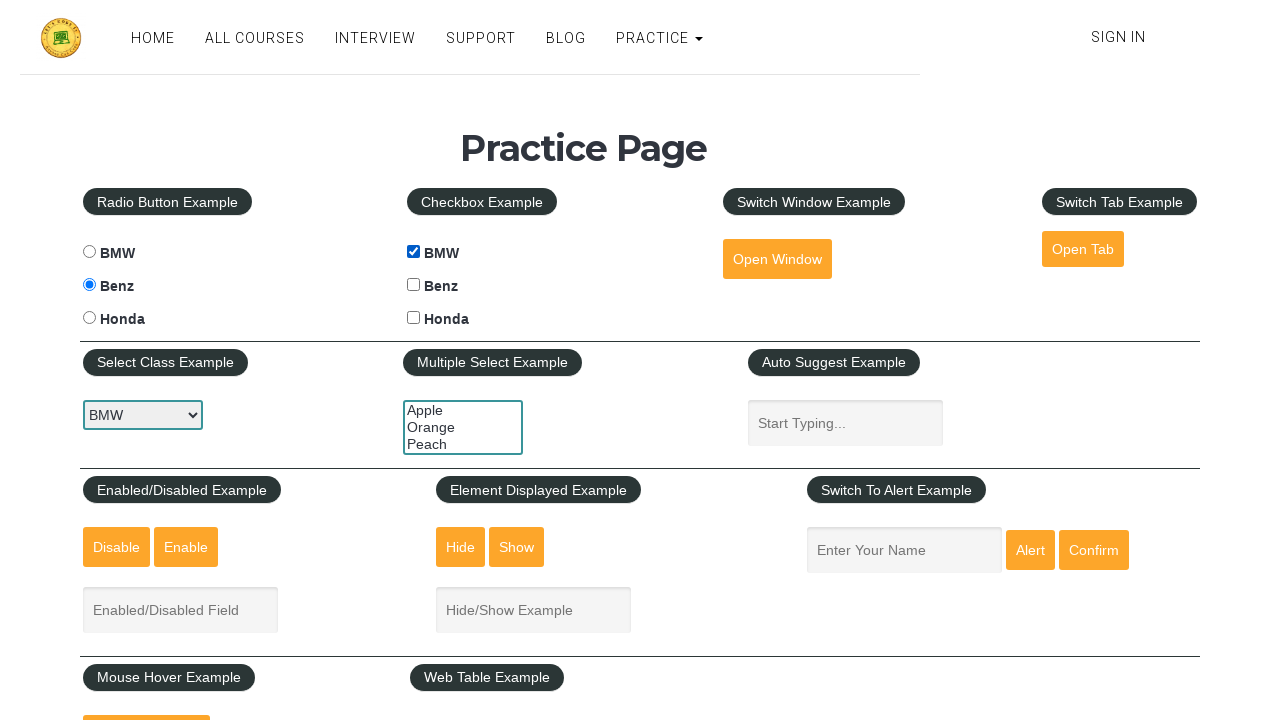

Clicked Benz checkbox at (414, 285) on #benzcheck
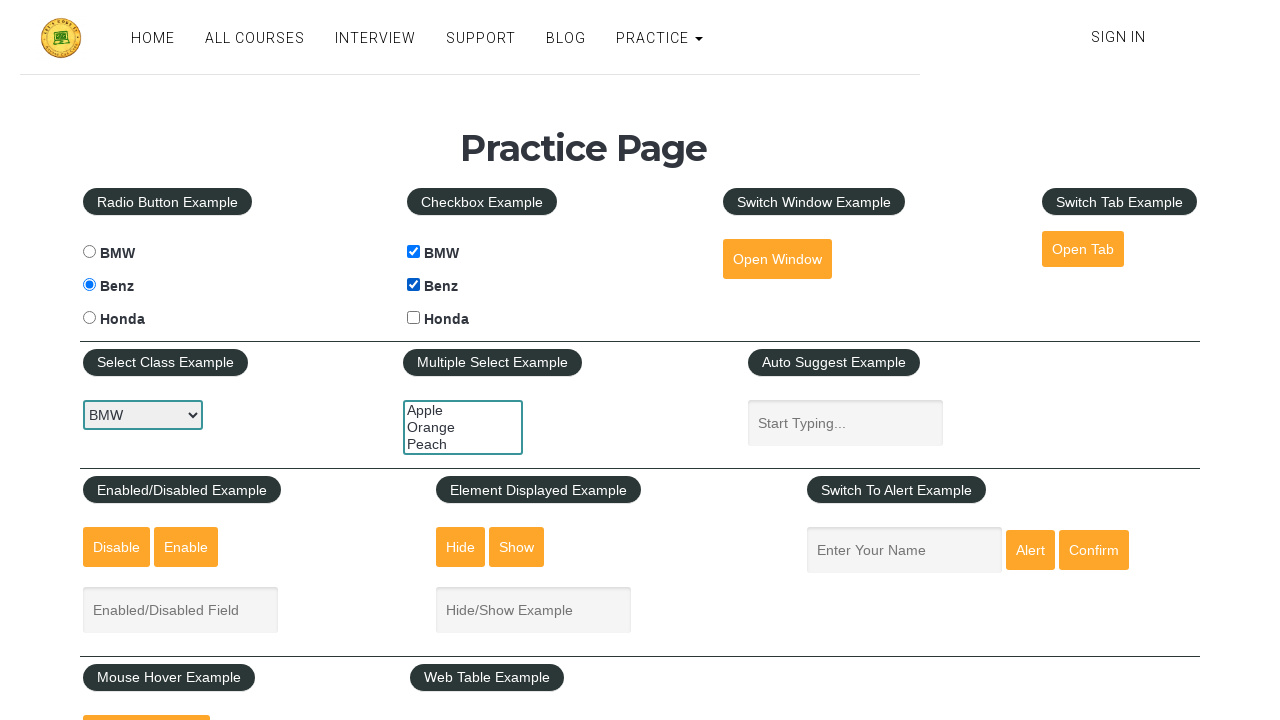

Located BMW radio button element
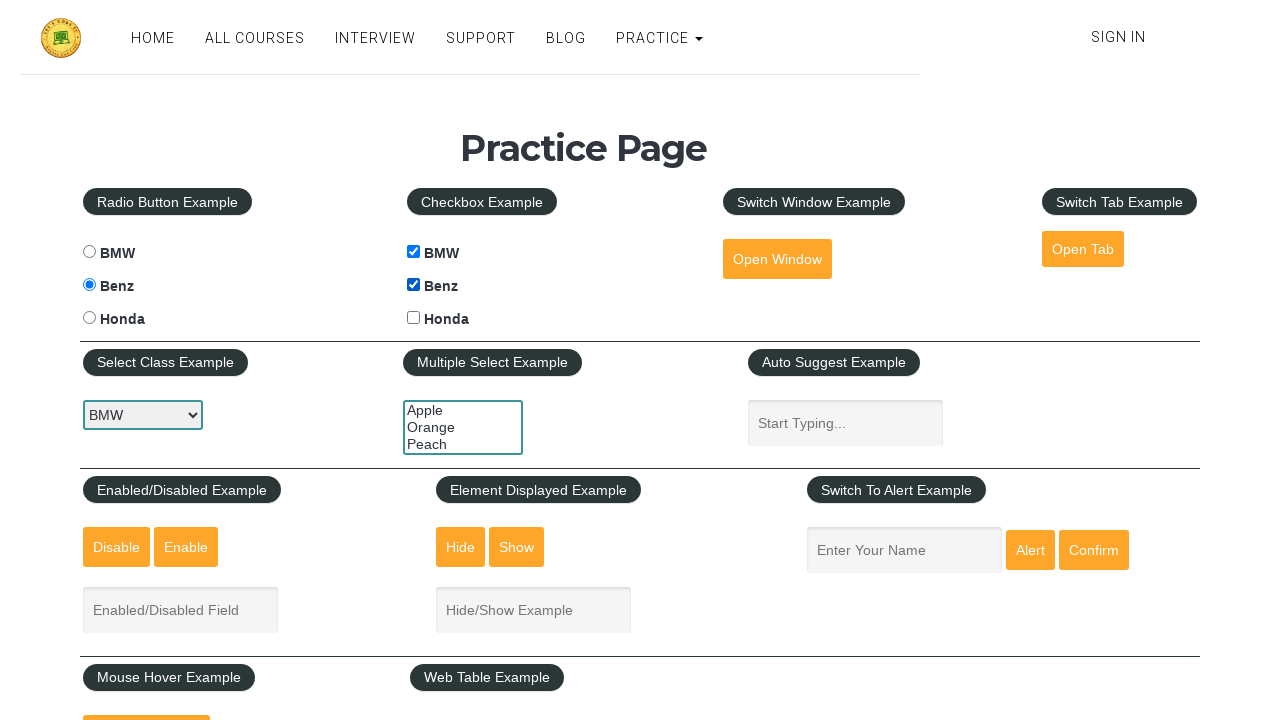

Located Benz radio button element
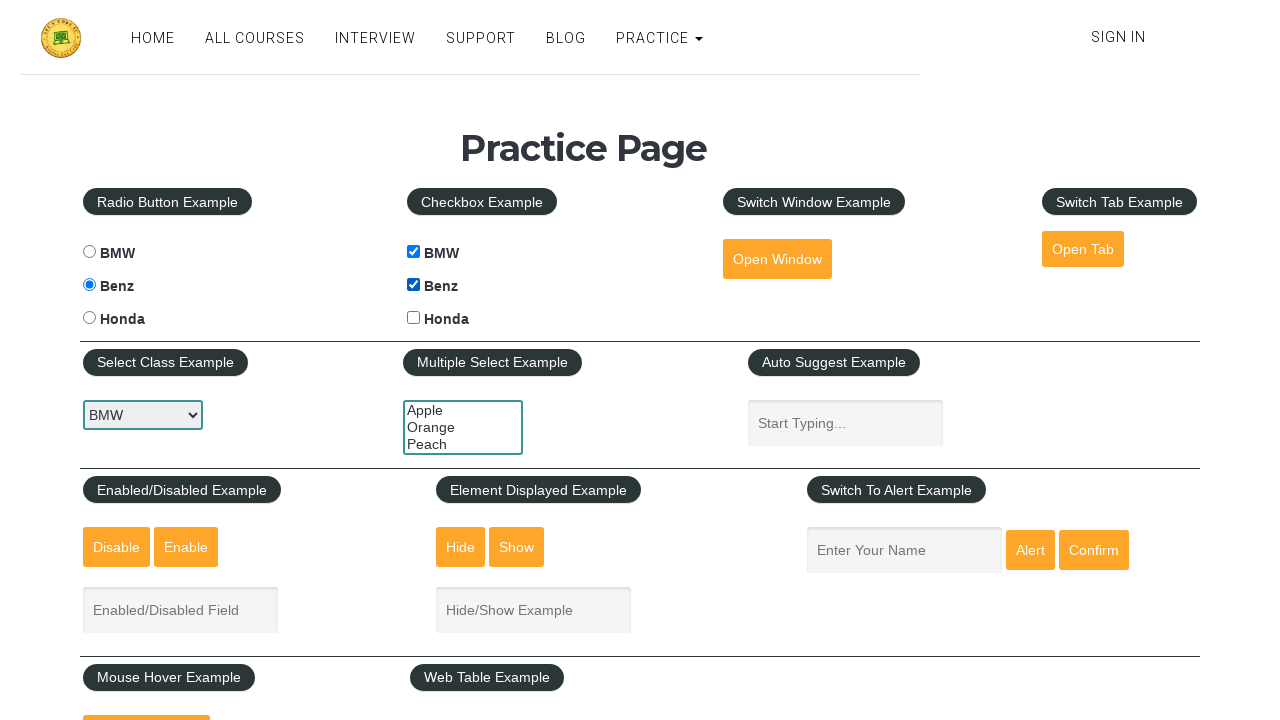

Located BMW checkbox element
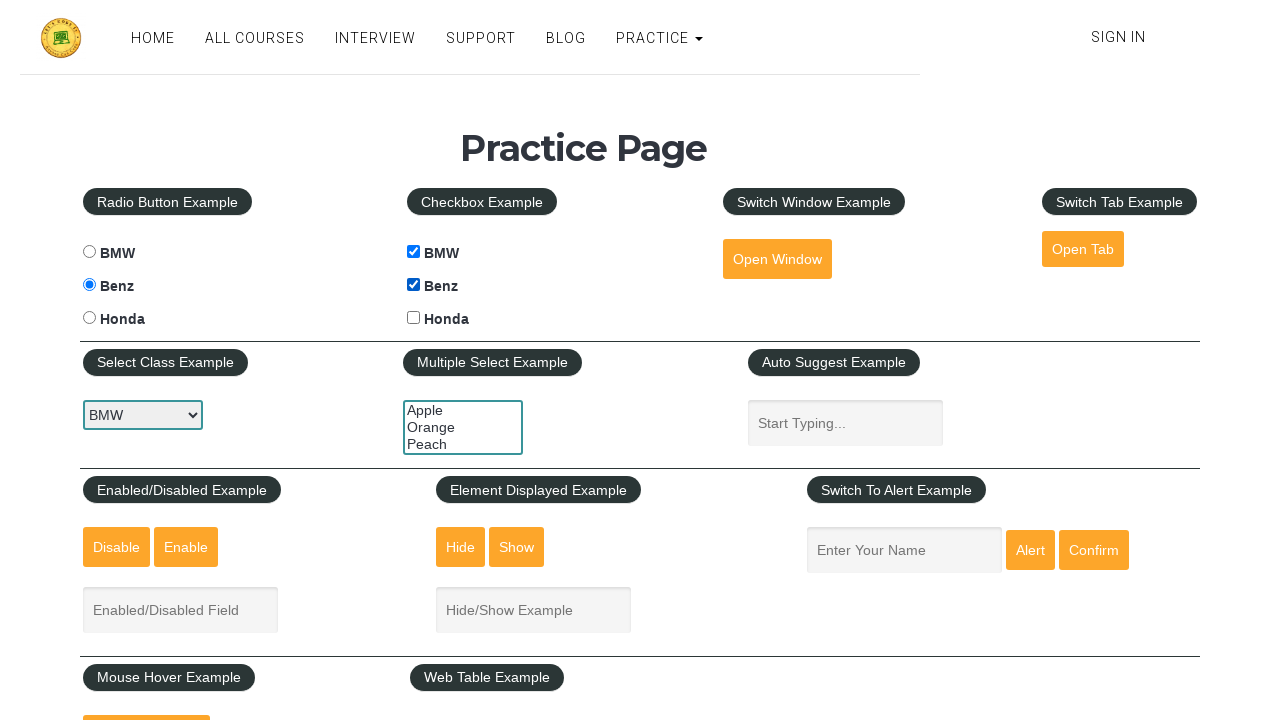

Located Benz checkbox element
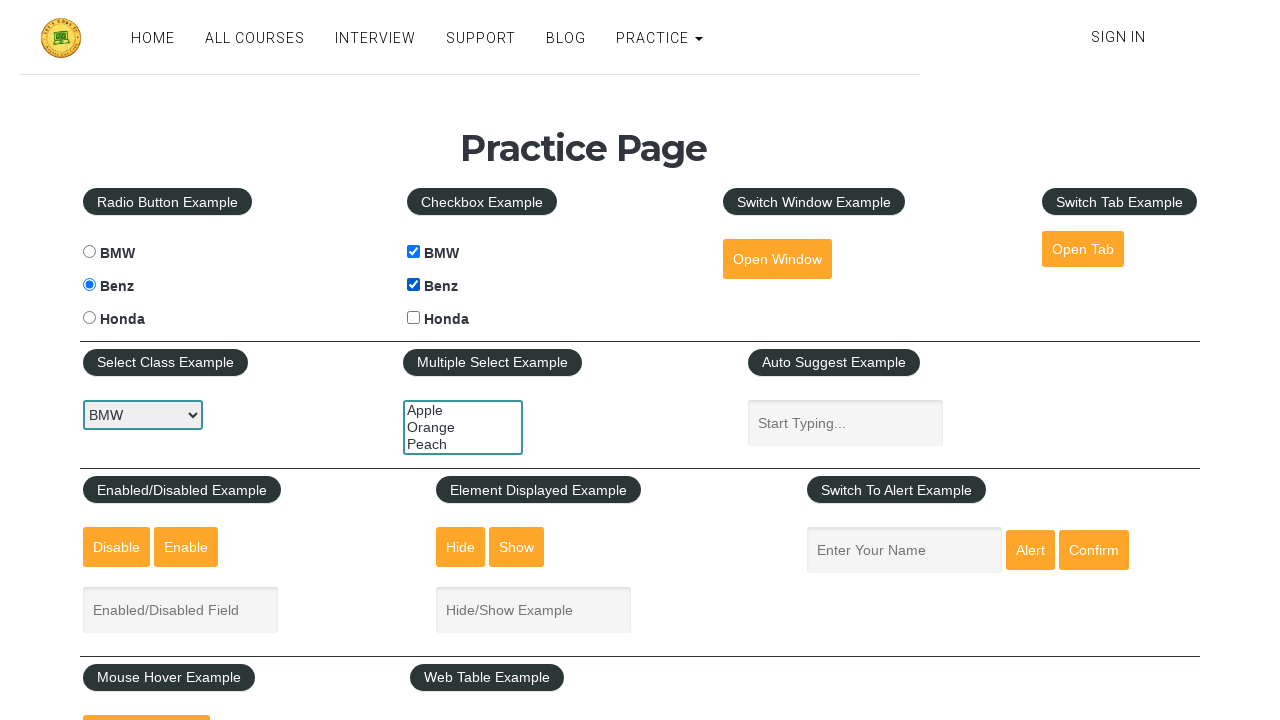

Verified BMW radio button is not selected
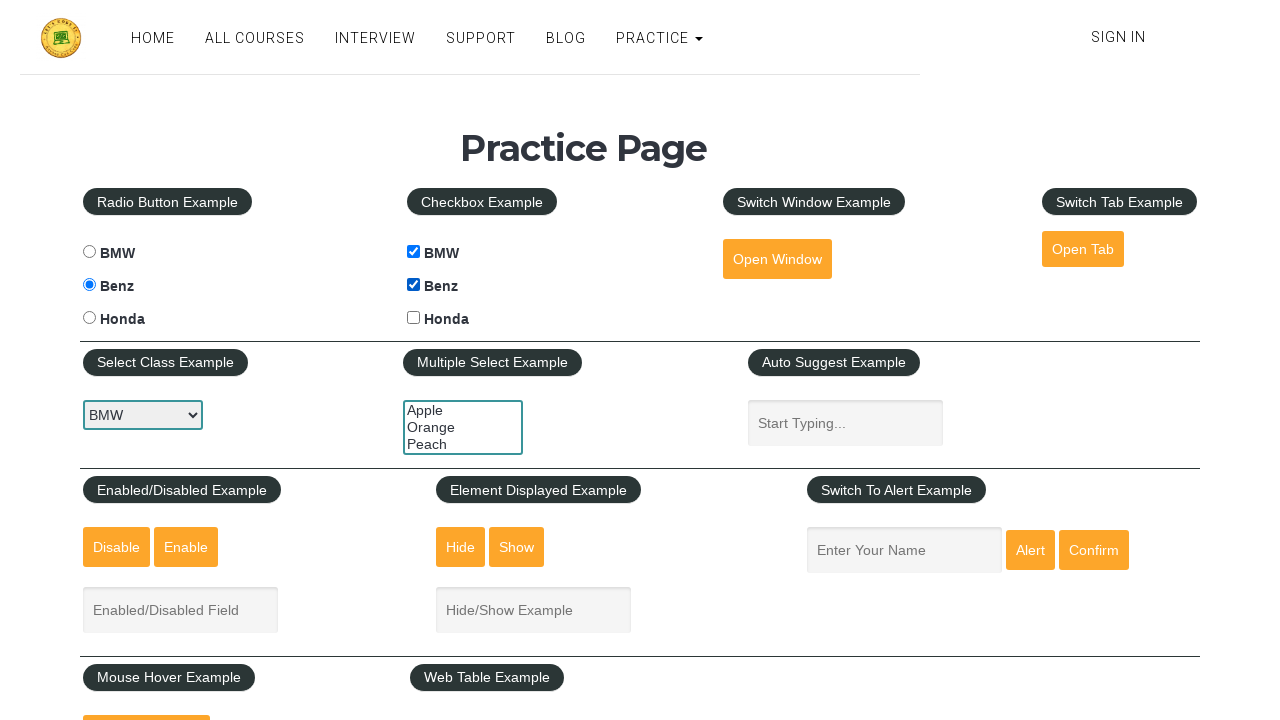

Verified Benz radio button is selected
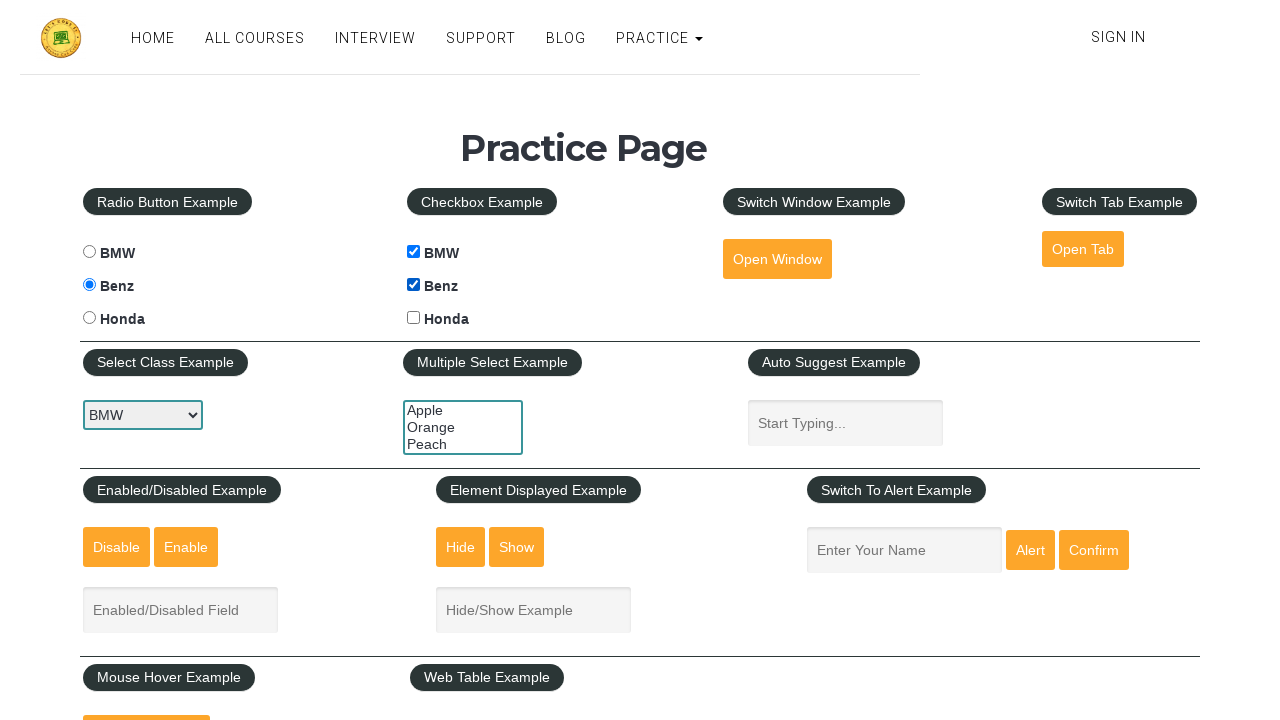

Verified BMW checkbox is selected
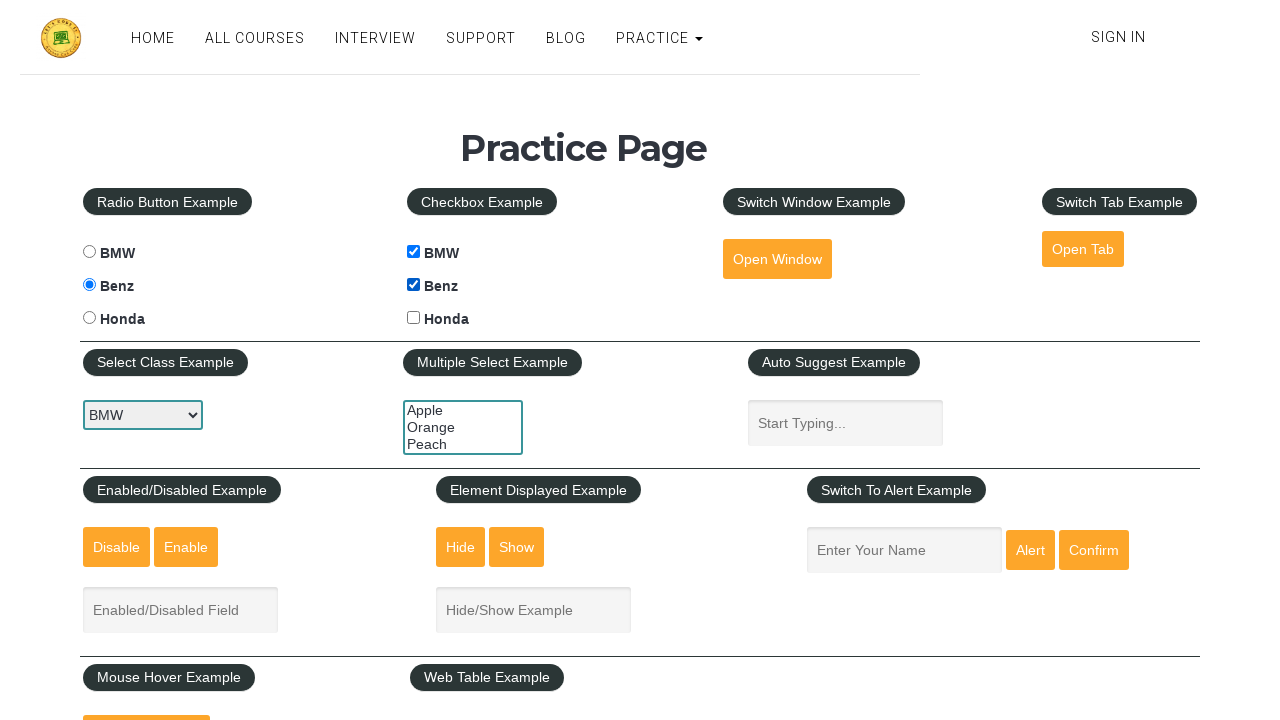

Verified Benz checkbox is selected
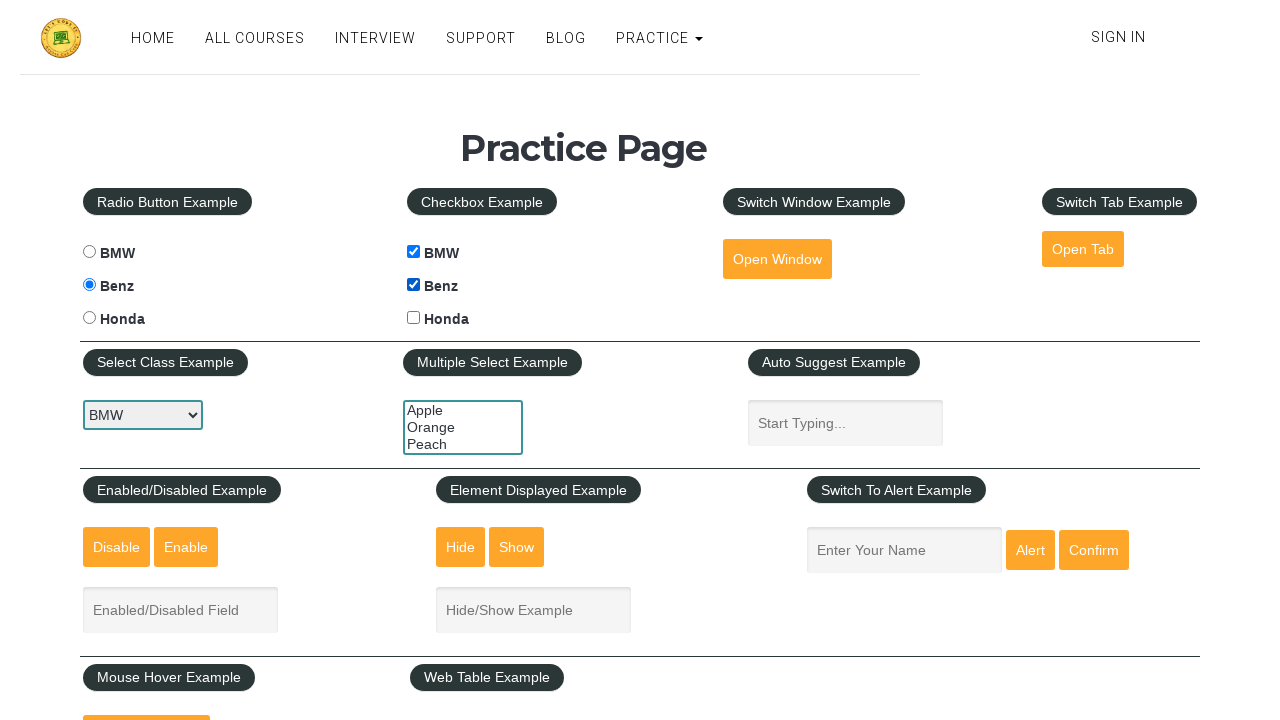

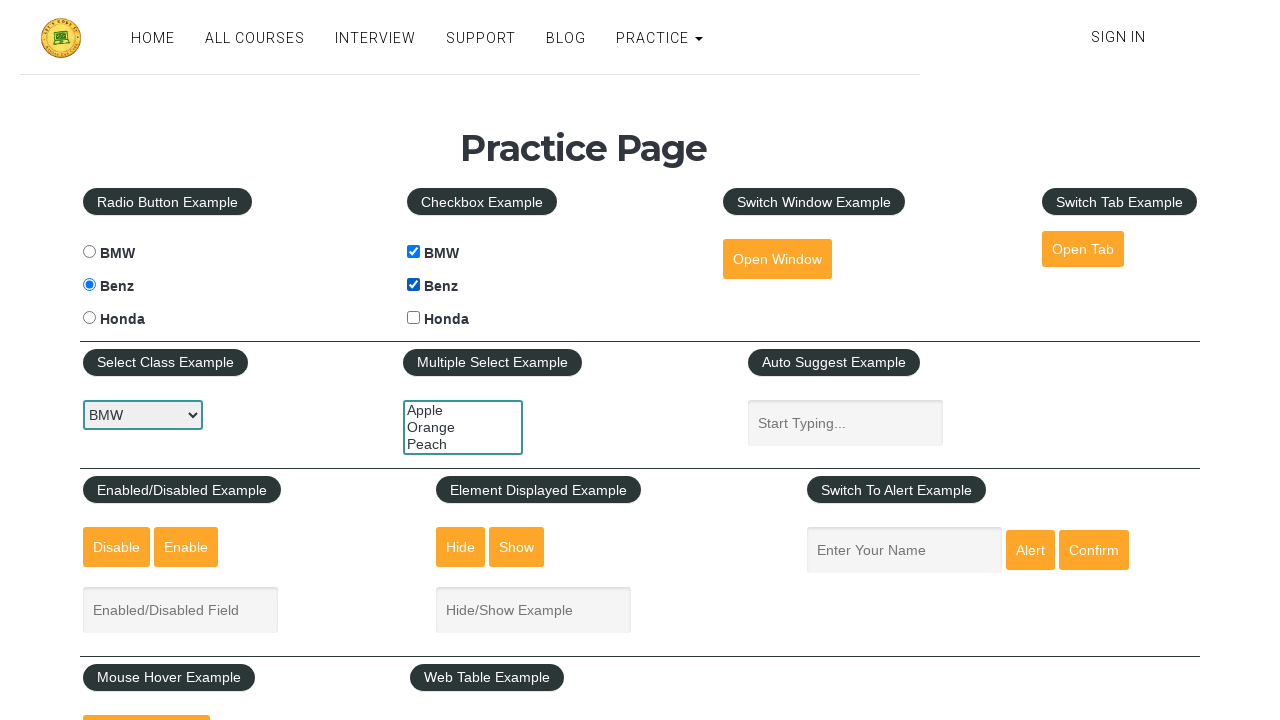